Tests opening a new window message by clicking the message window button and verifying a new popup window opens.

Starting URL: https://demoqa.com/browser-windows

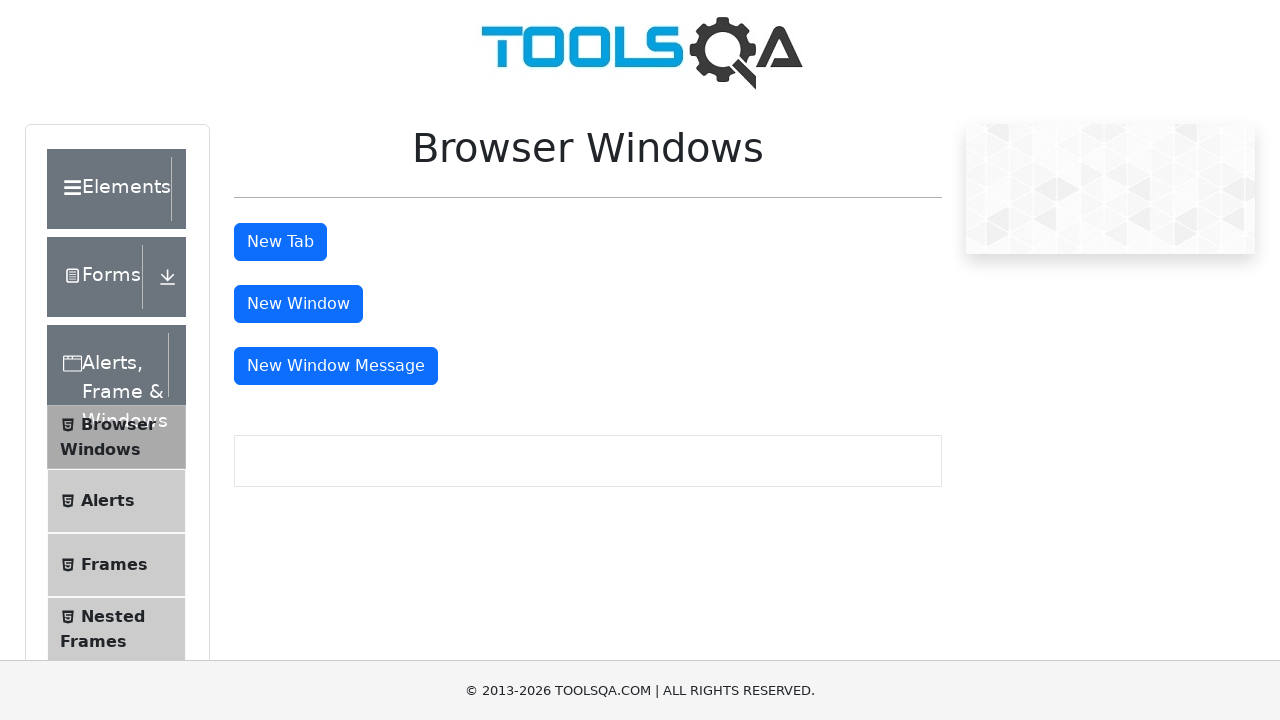

Clicked the message window button to open new popup at (336, 366) on #messageWindowButton
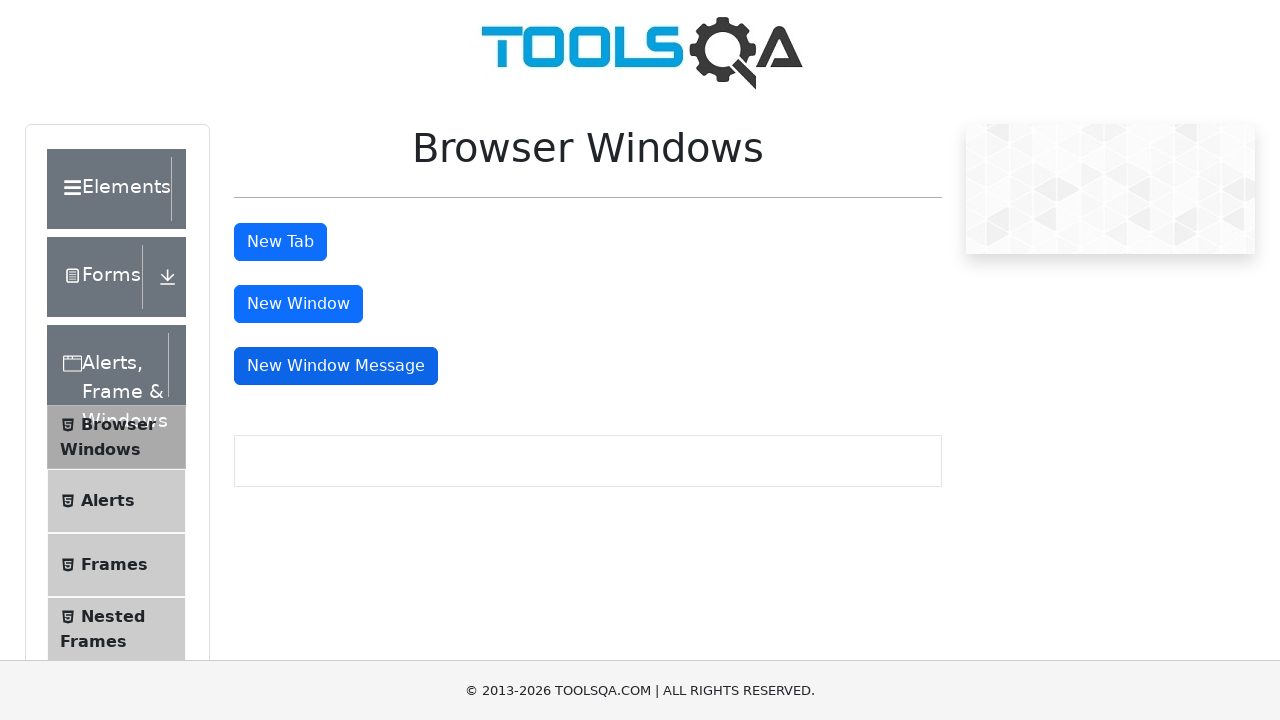

New popup window opened and captured
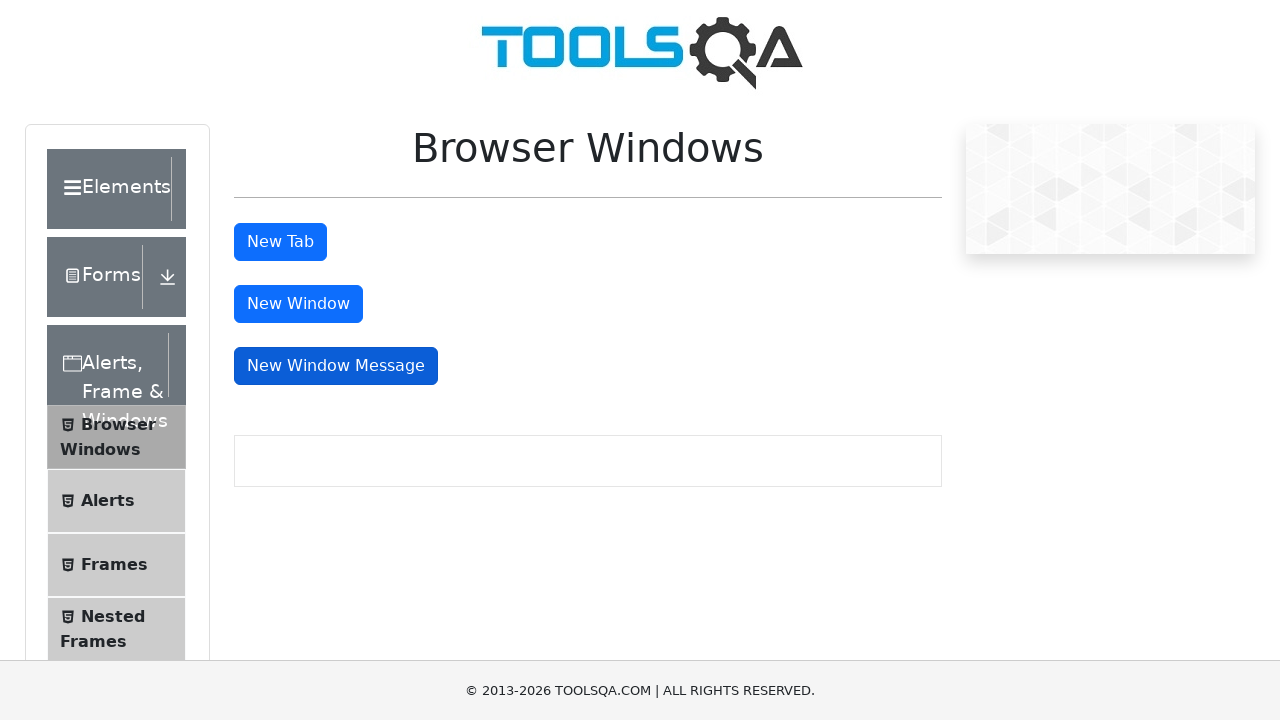

New window loaded and ready
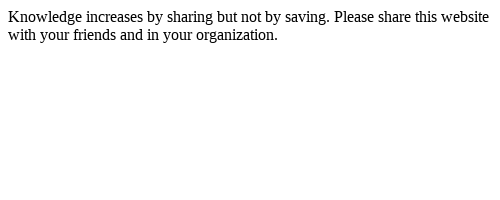

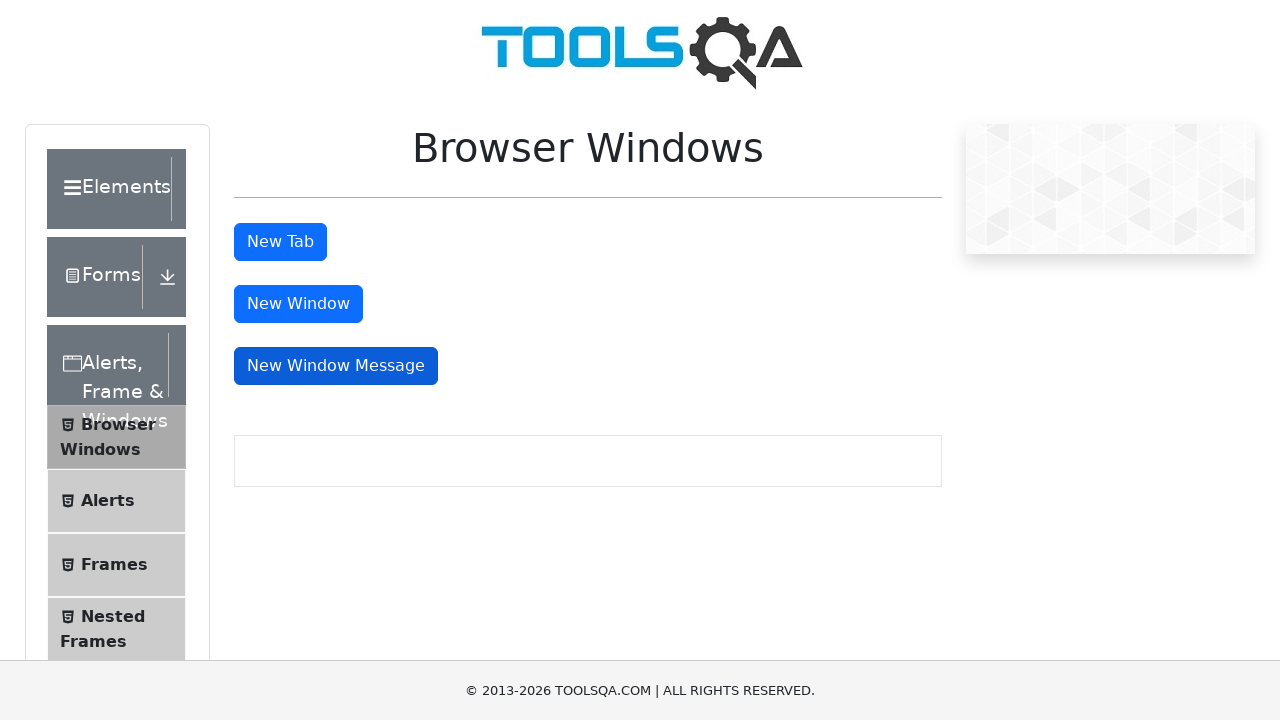